Tests page refresh functionality by refreshing the page multiple times

Starting URL: https://reverent-aryabhata-11cf33.netlify.com/

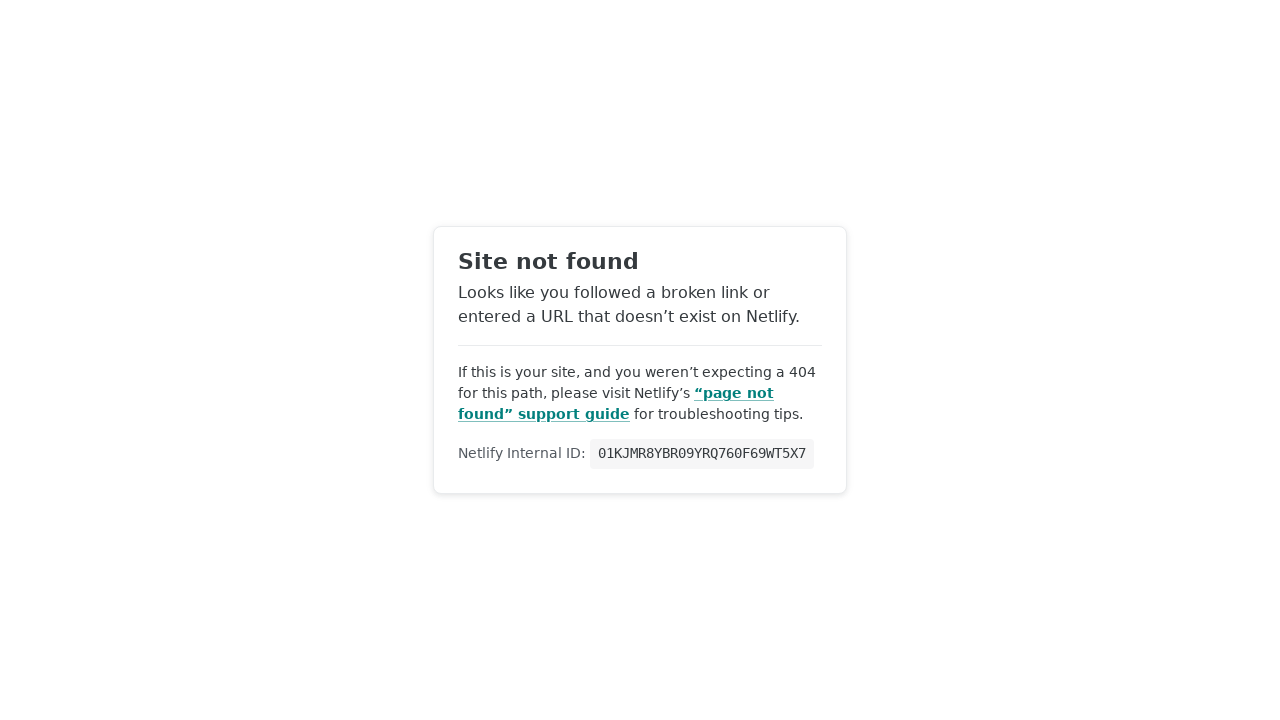

Navigated to starting URL
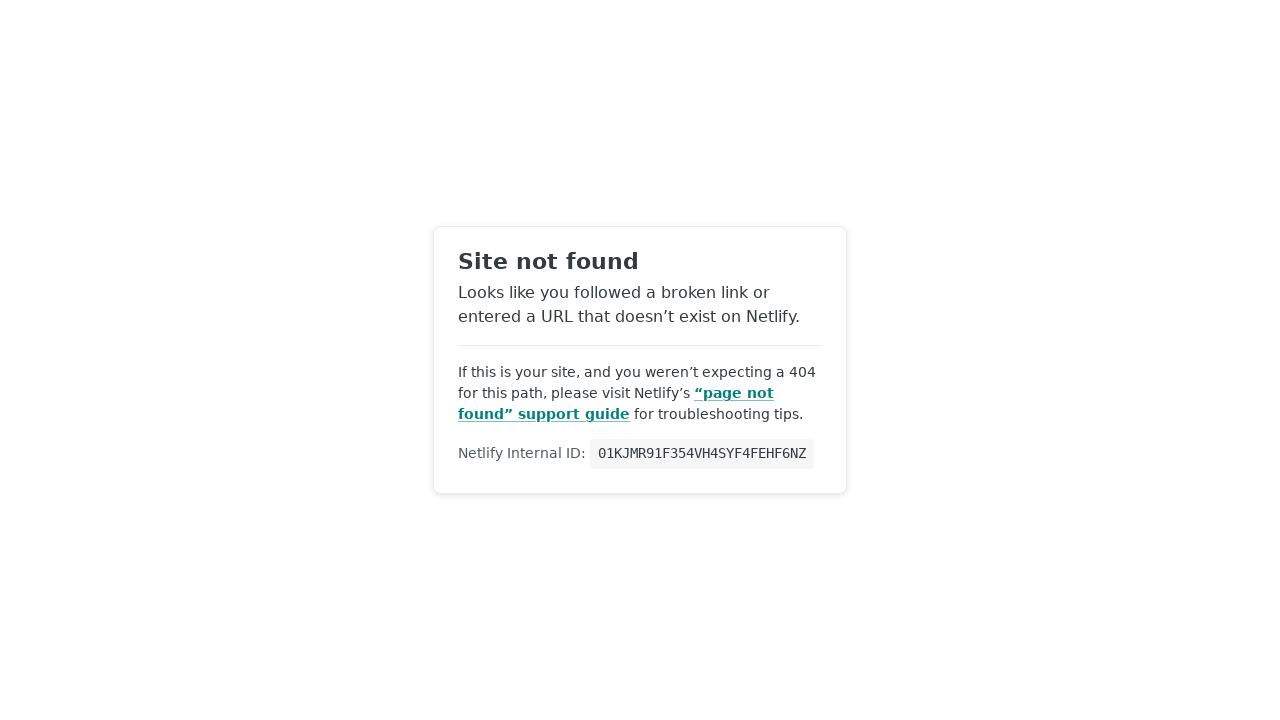

Refreshed page (1st refresh)
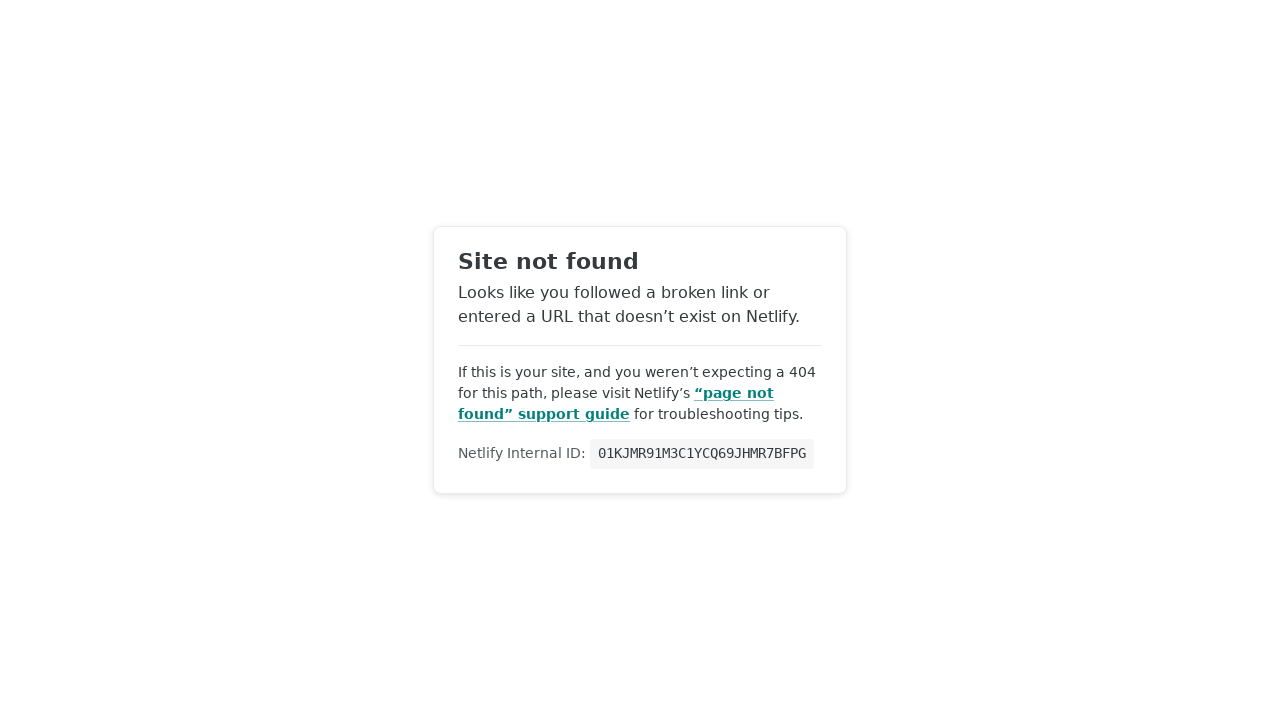

Refreshed page (2nd refresh)
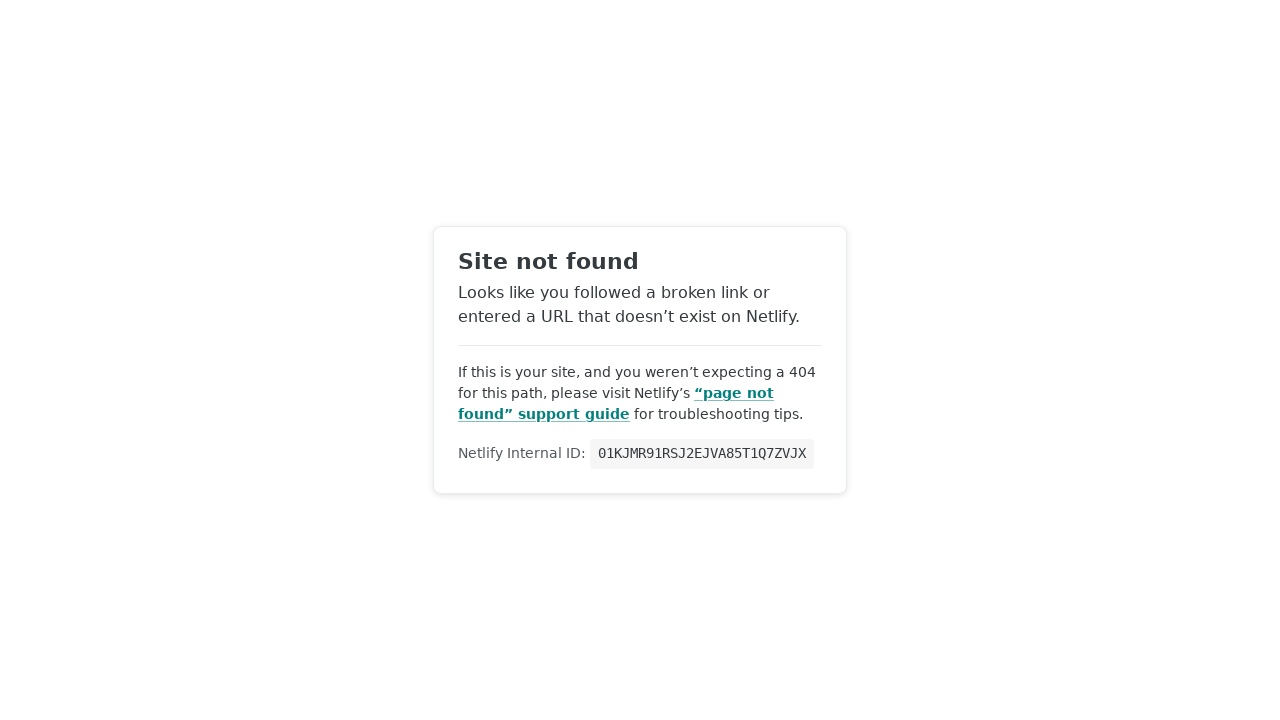

Refreshed page (3rd refresh)
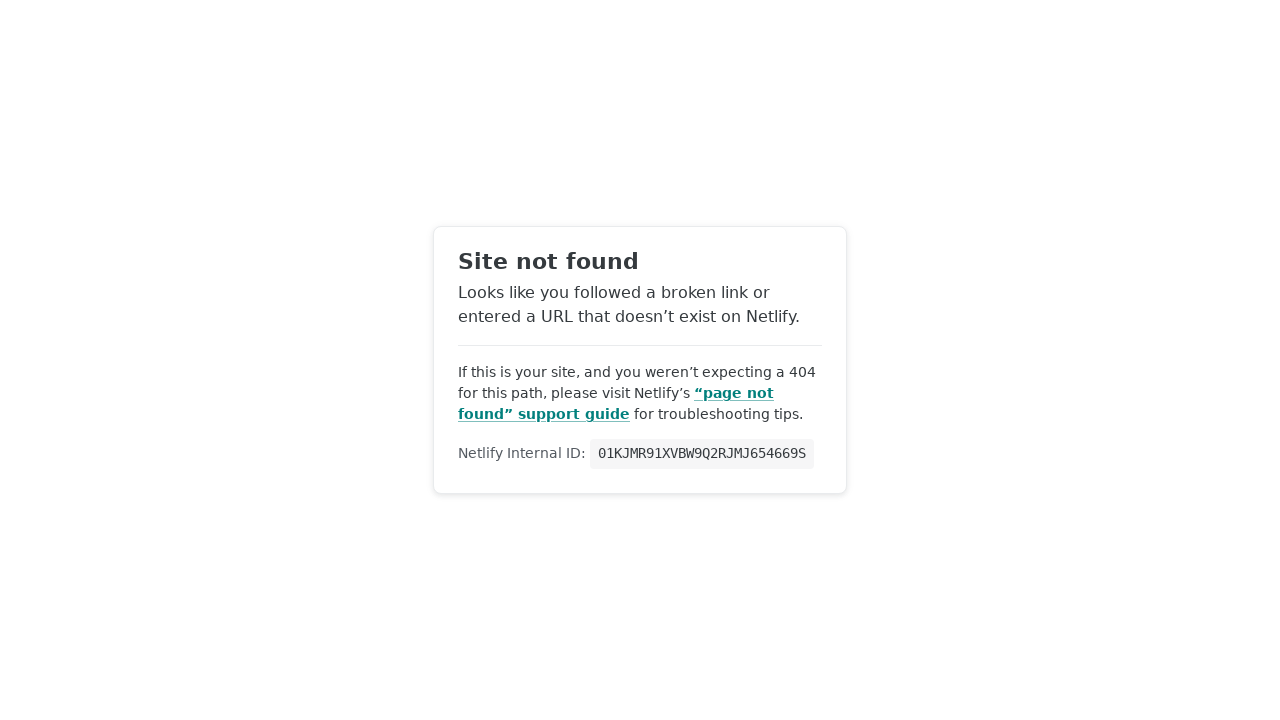

Refreshed page (4th refresh)
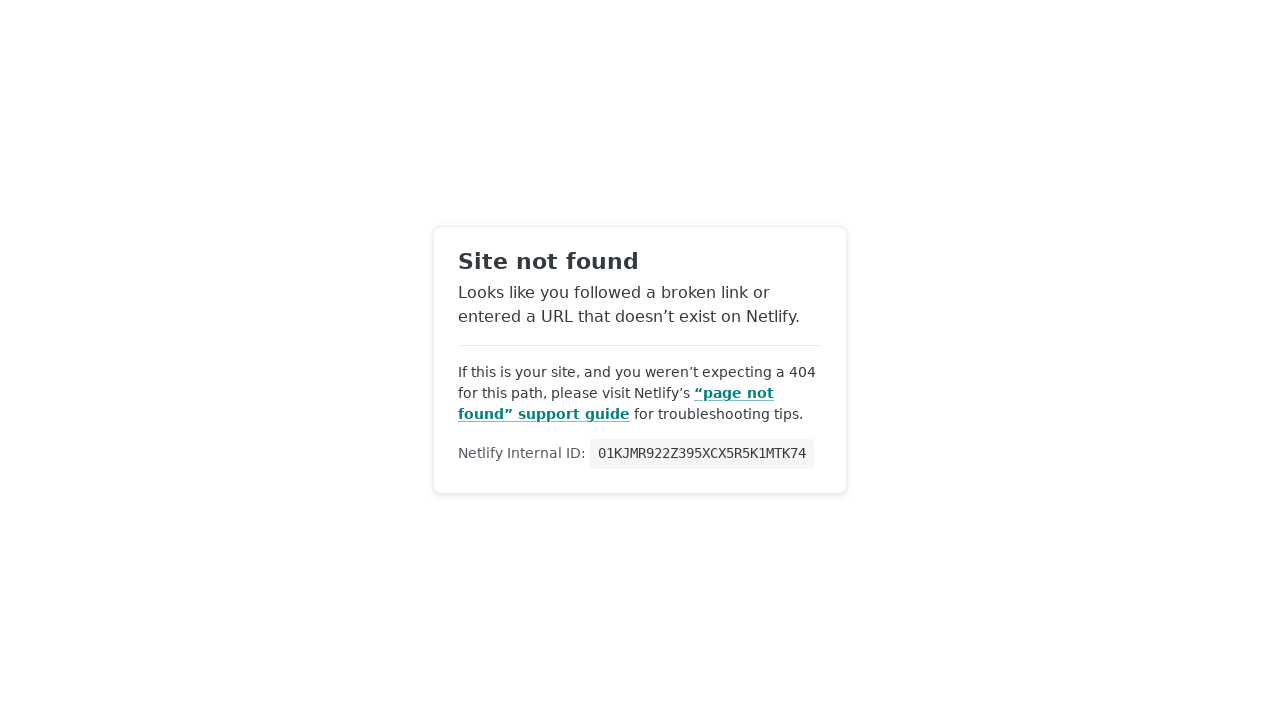

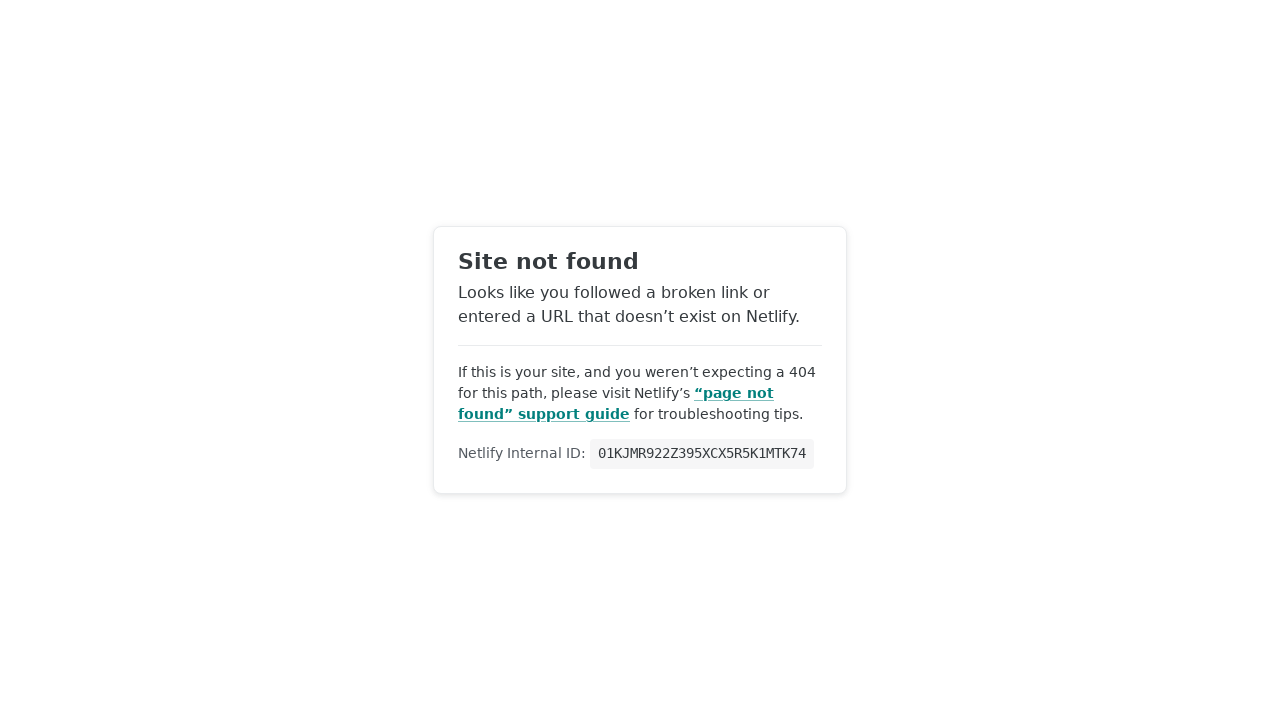